Tests scrolling functionality by navigating to a practice page and scrolling a specific element into view using JavaScript execution

Starting URL: https://selectorshub.com/xpath-practice-page/

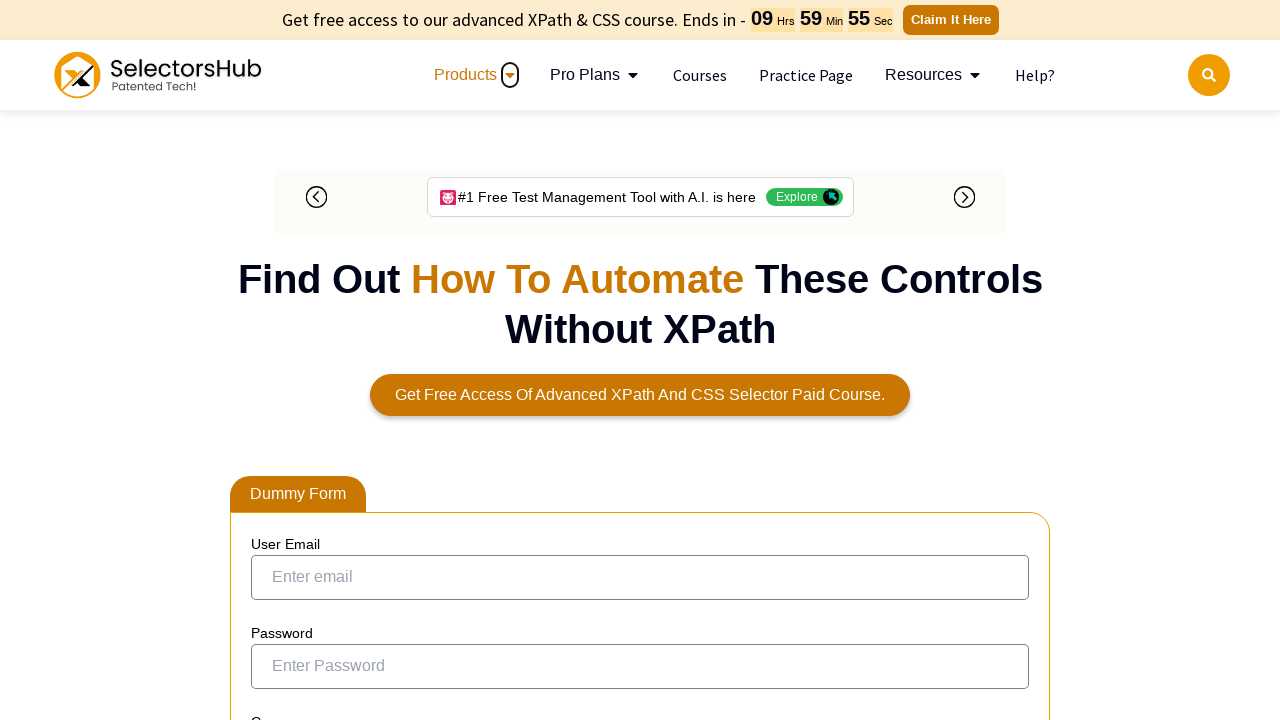

Navigated to XPath practice page
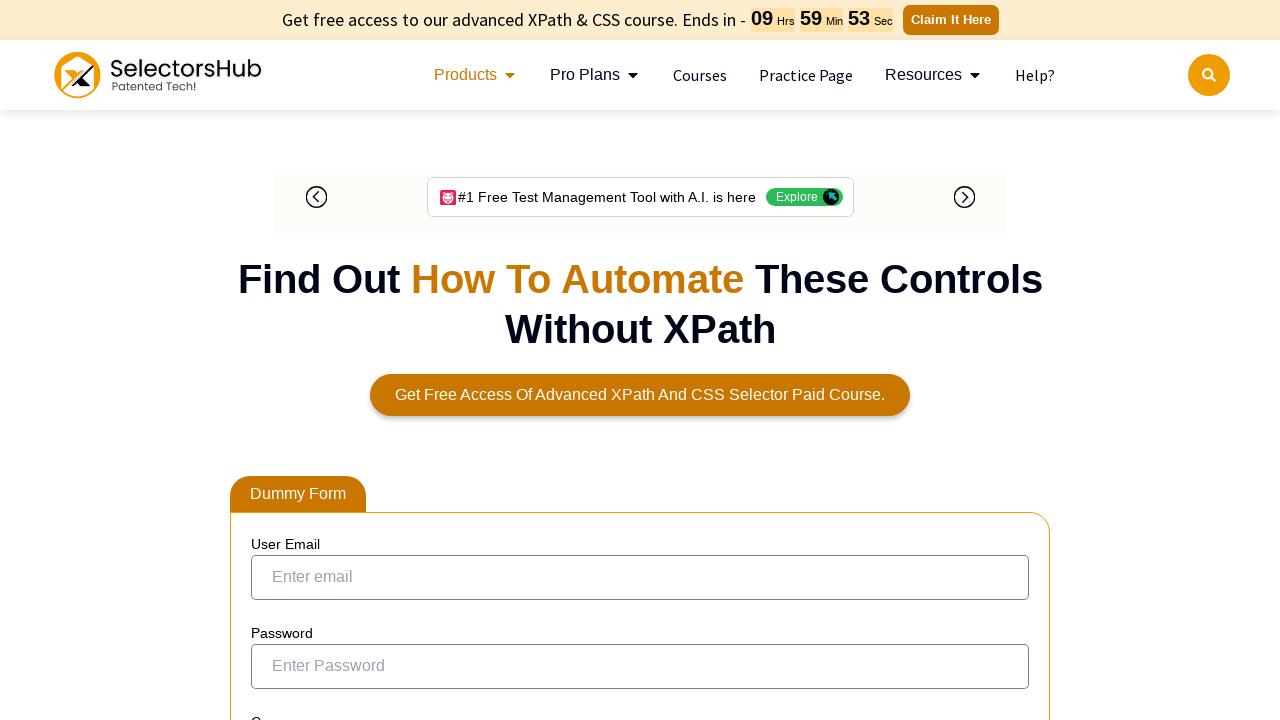

Scrolled userName element into view
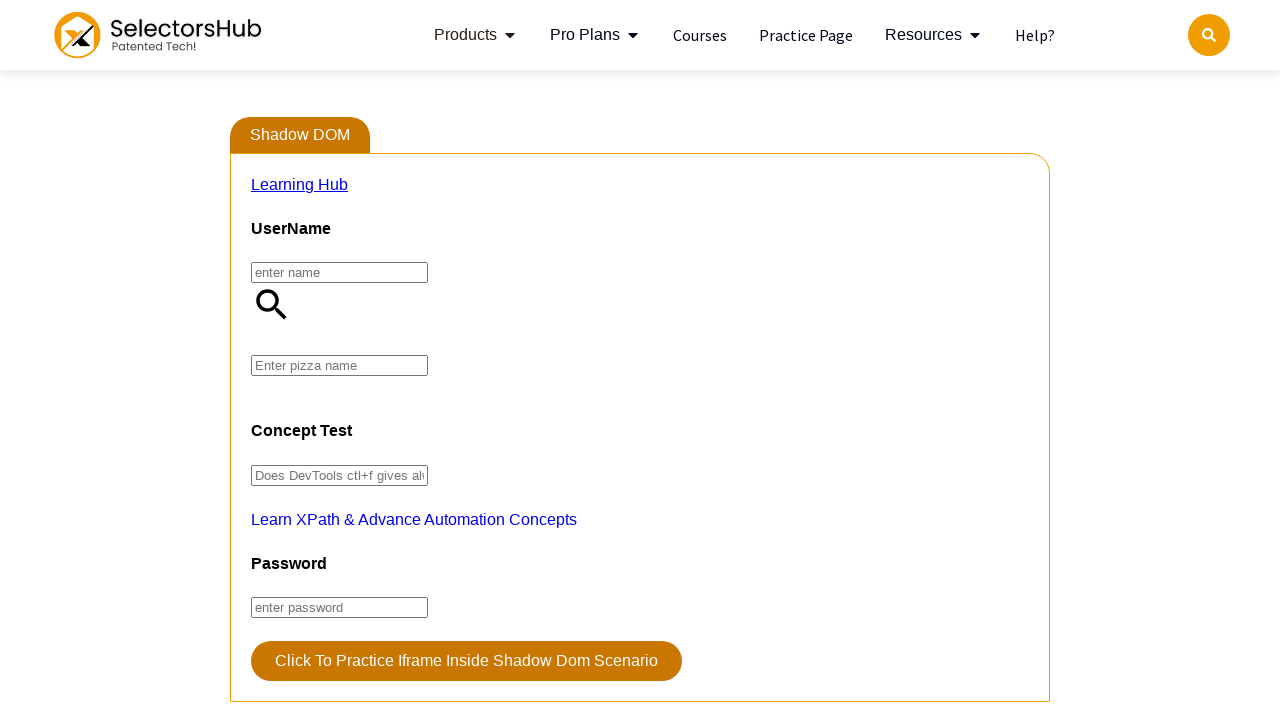

Verified userName element is visible after scrolling
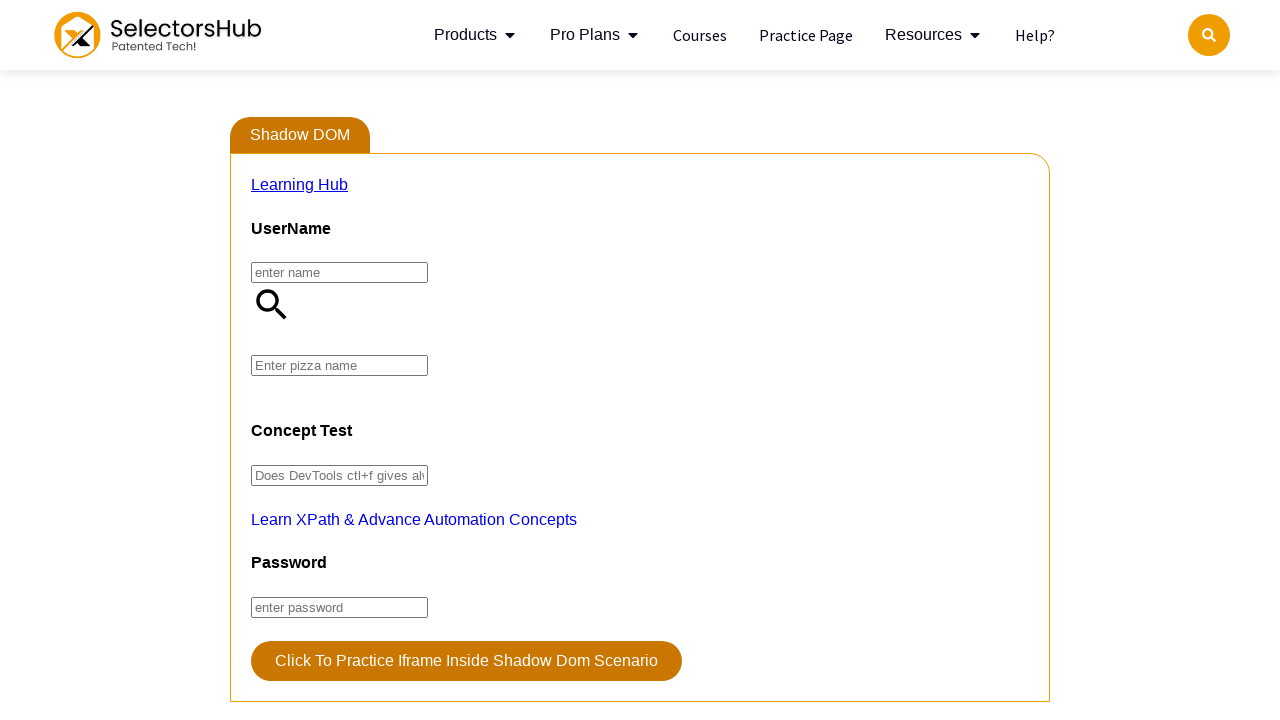

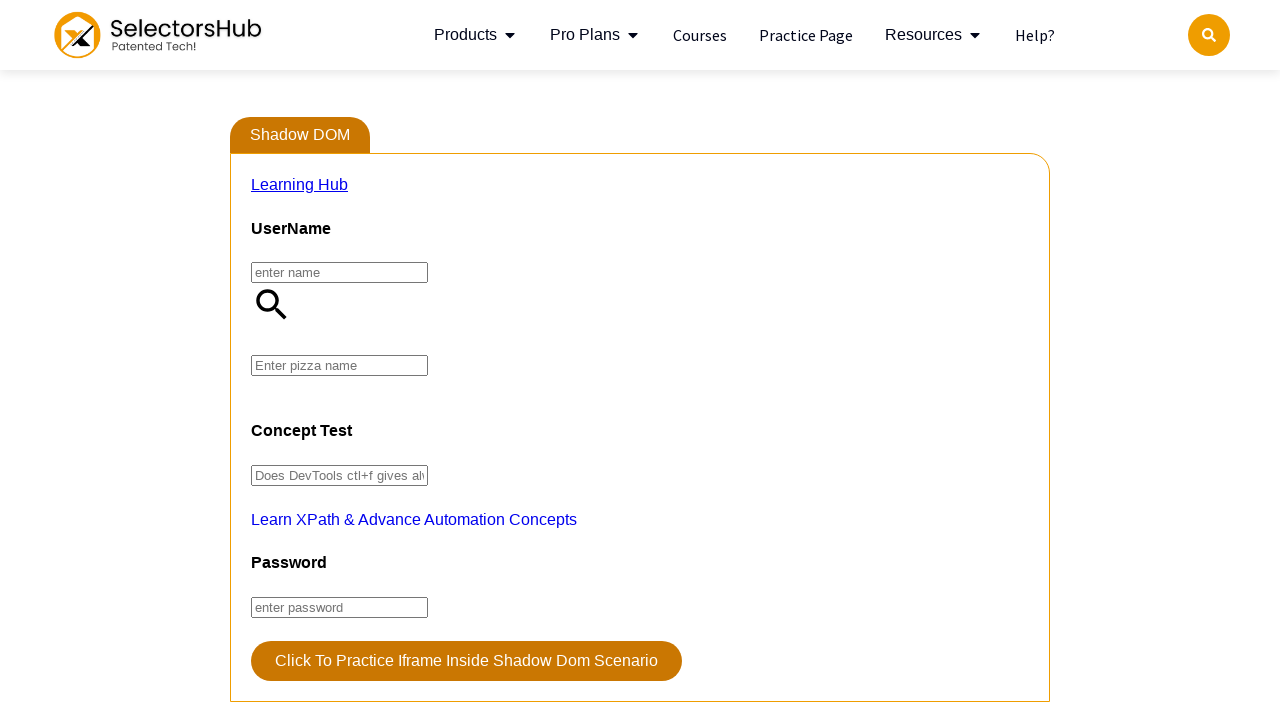